Opens a new tab, navigates to a different page to get course text, then switches back to the original tab and fills a form field with that text

Starting URL: https://rahulshettyacademy.com/angularpractice/

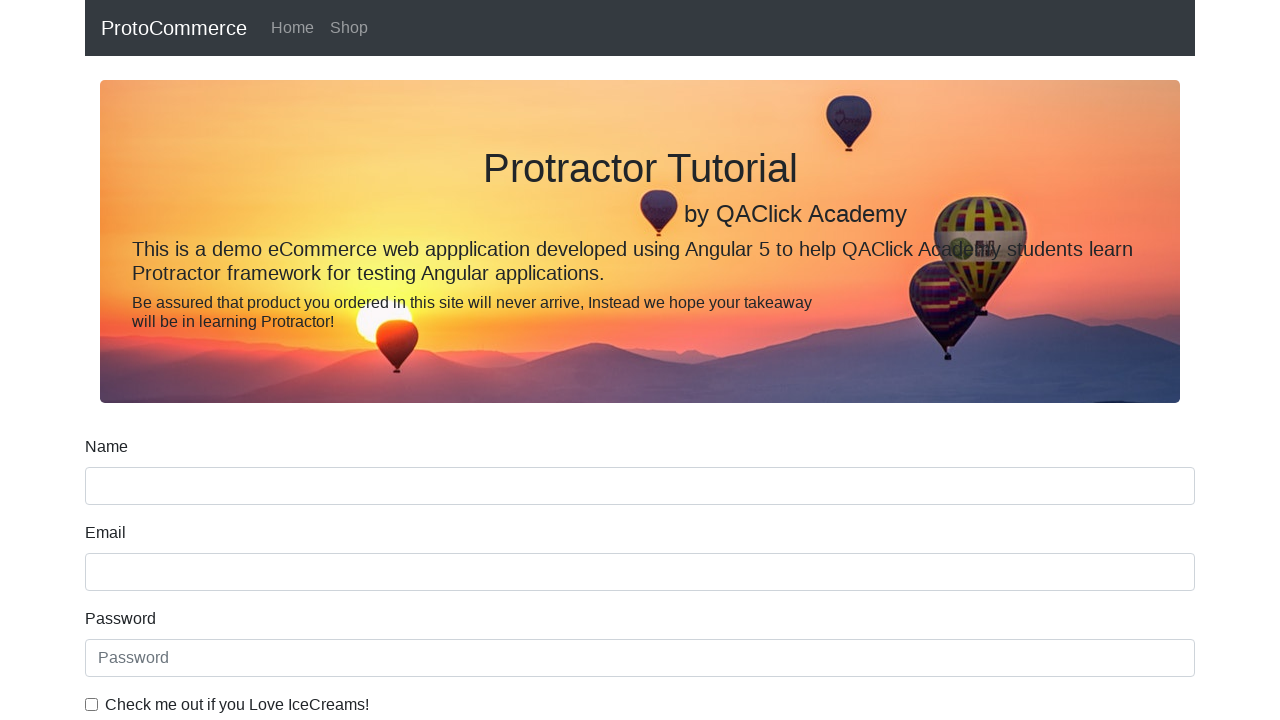

Opened a new tab
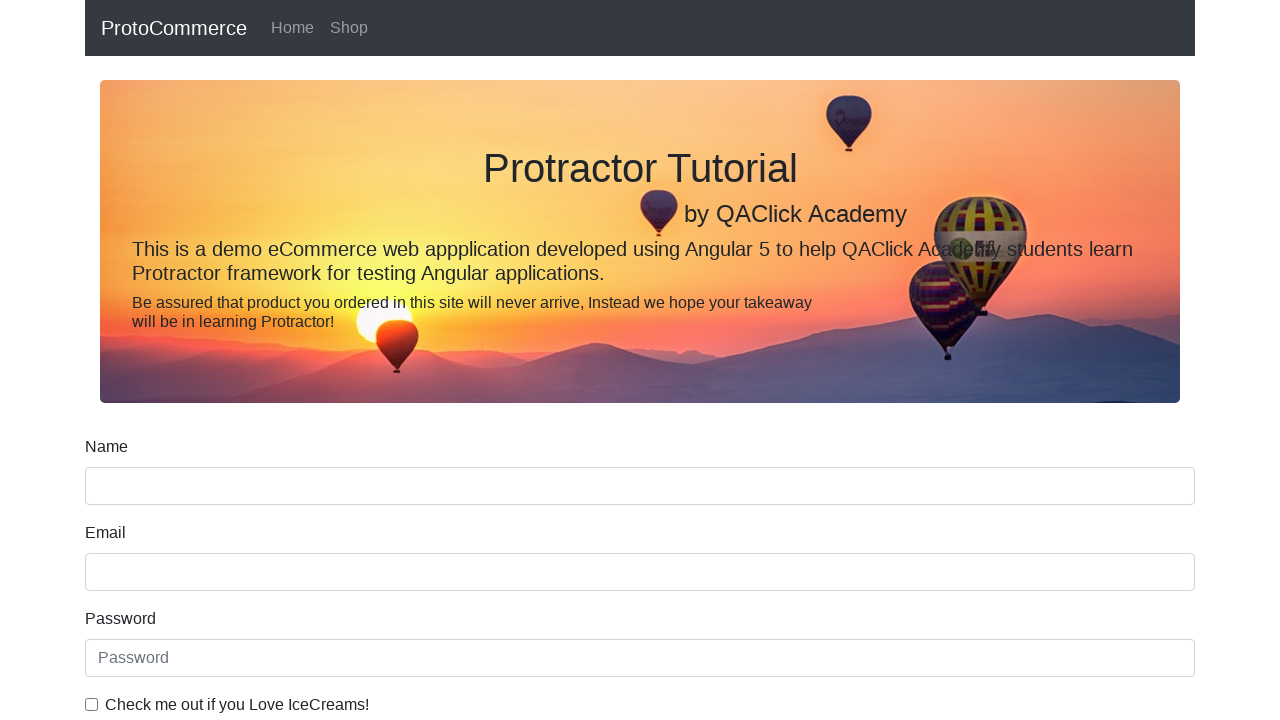

Navigated to https://rahulshettyacademy.com/ in new tab
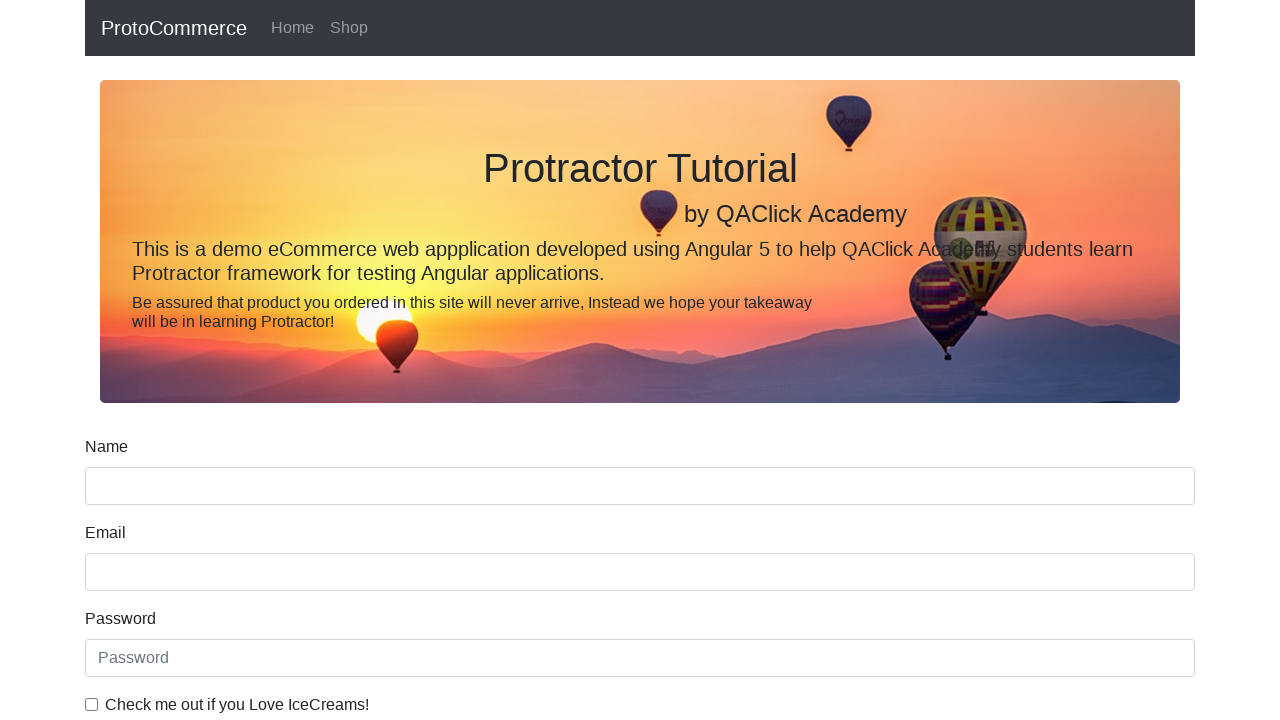

Located course links on the page
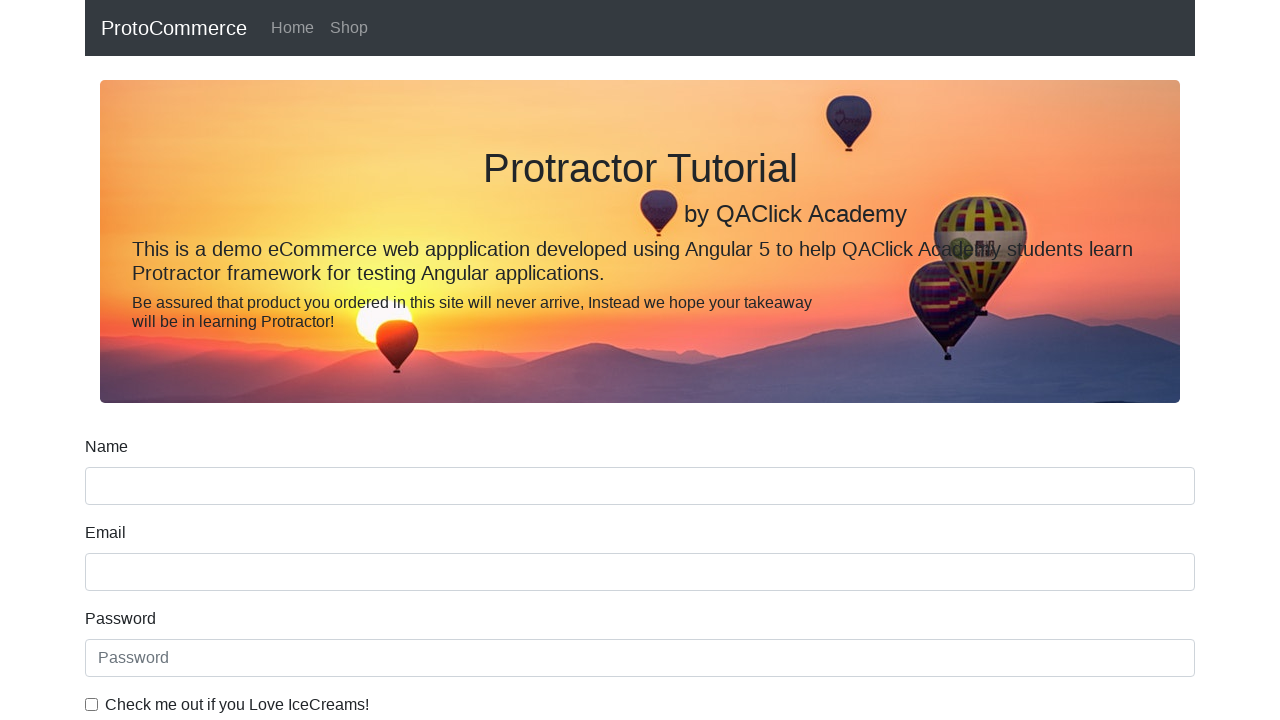

Retrieved course name: 'Playwright Testing'
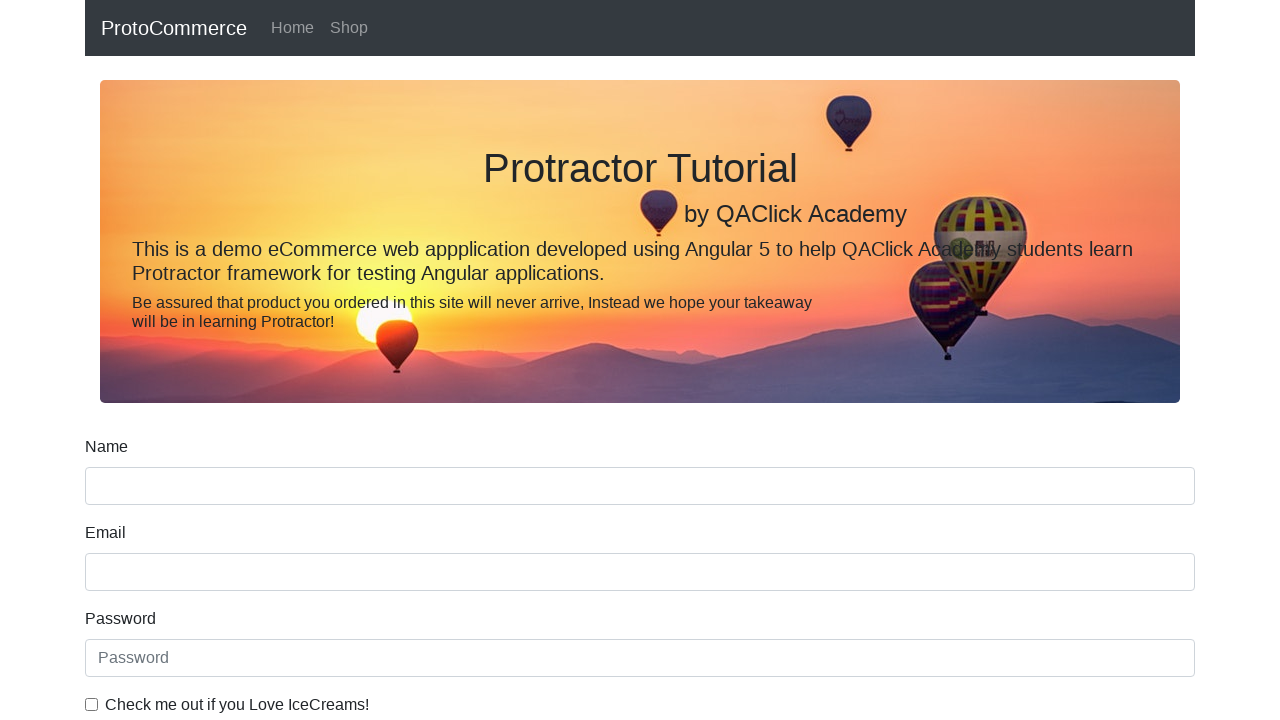

Closed the new tab
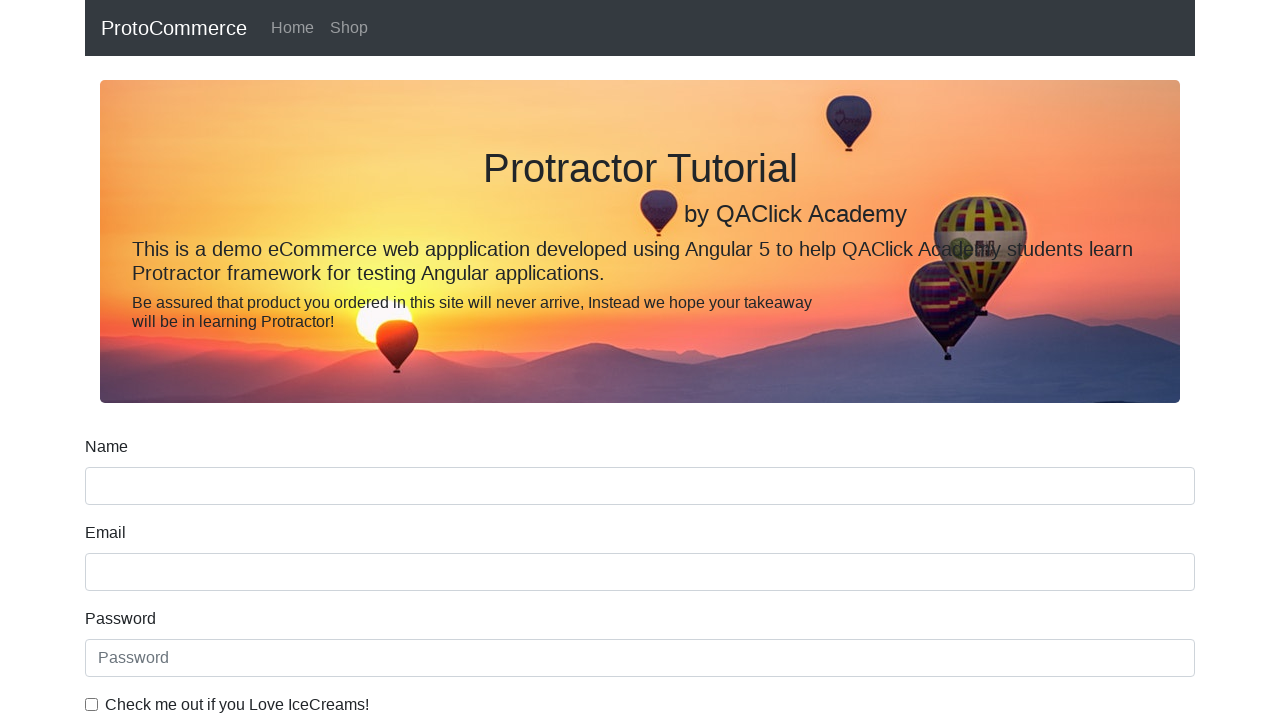

Filled name field with course name: 'Playwright Testing' on input[name='name']
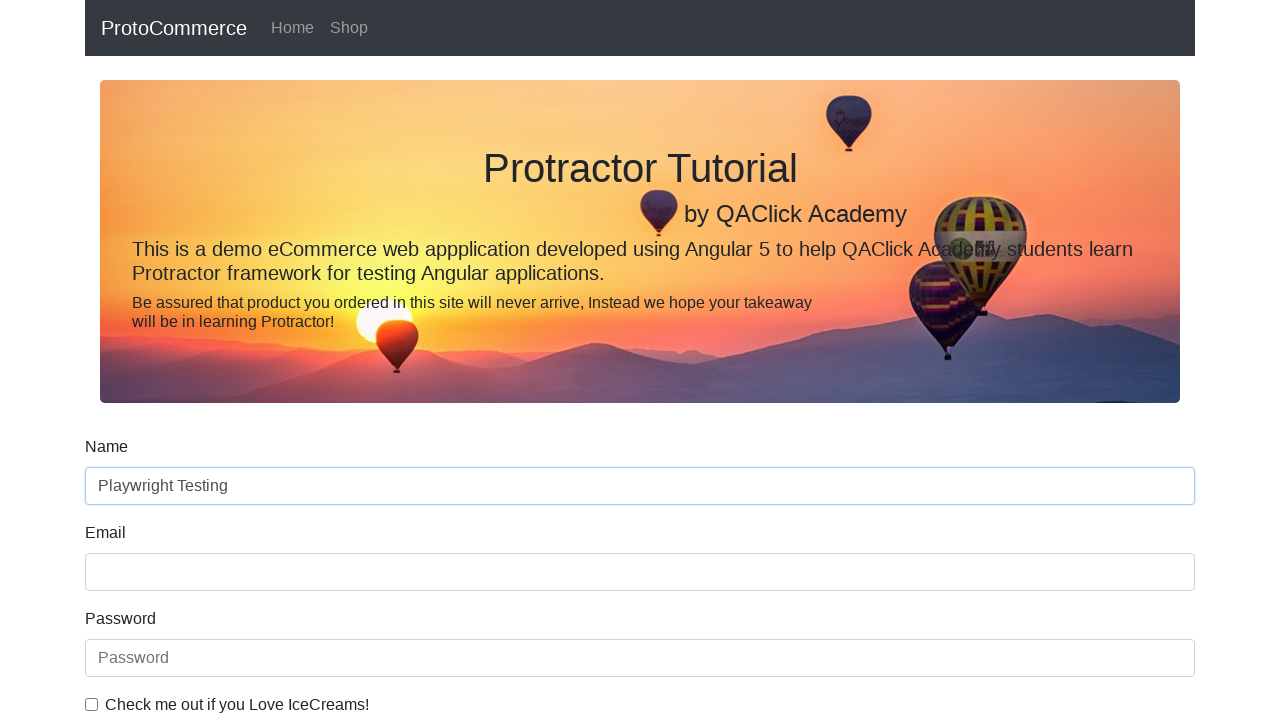

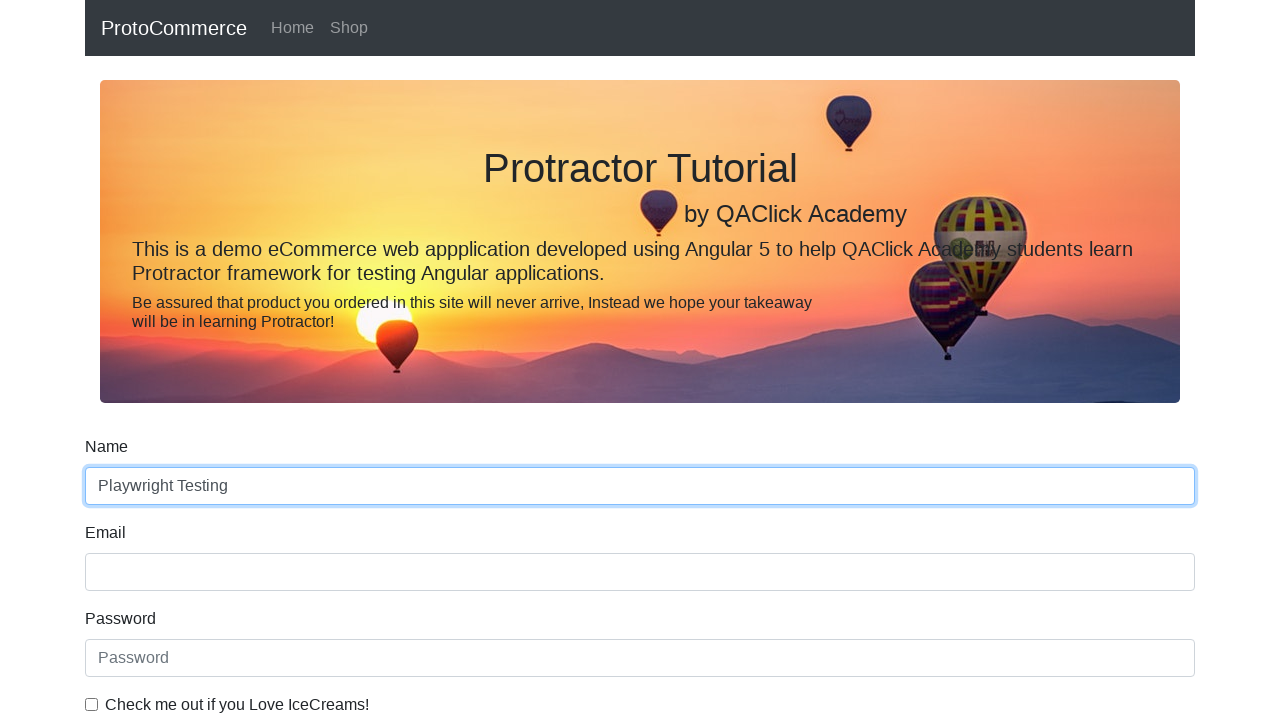